Tests browser tab handling functionality by clicking buttons to open new tabs, switching between tabs, and verifying content (h2 elements) in each tab.

Starting URL: https://training-support.net/webelements/tabs

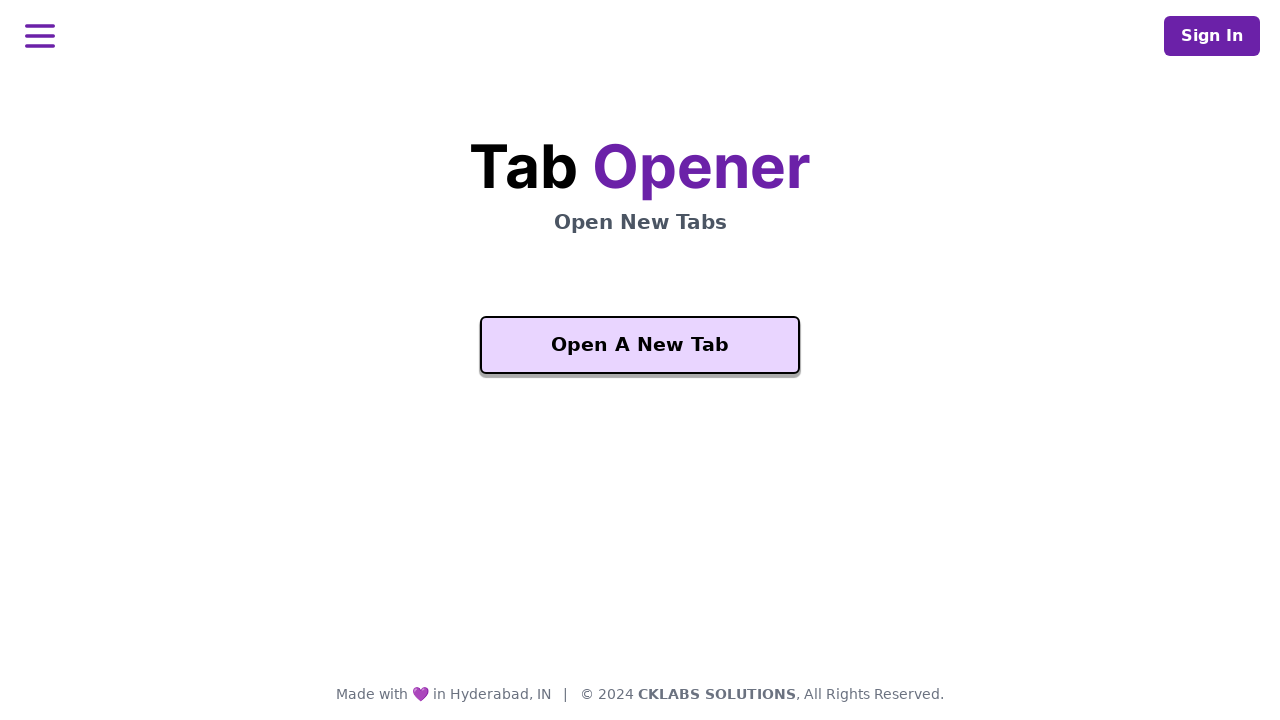

Clicked 'Open A New Tab' button and new tab opened at (640, 345) on xpath=//button[text()='Open A New Tab']
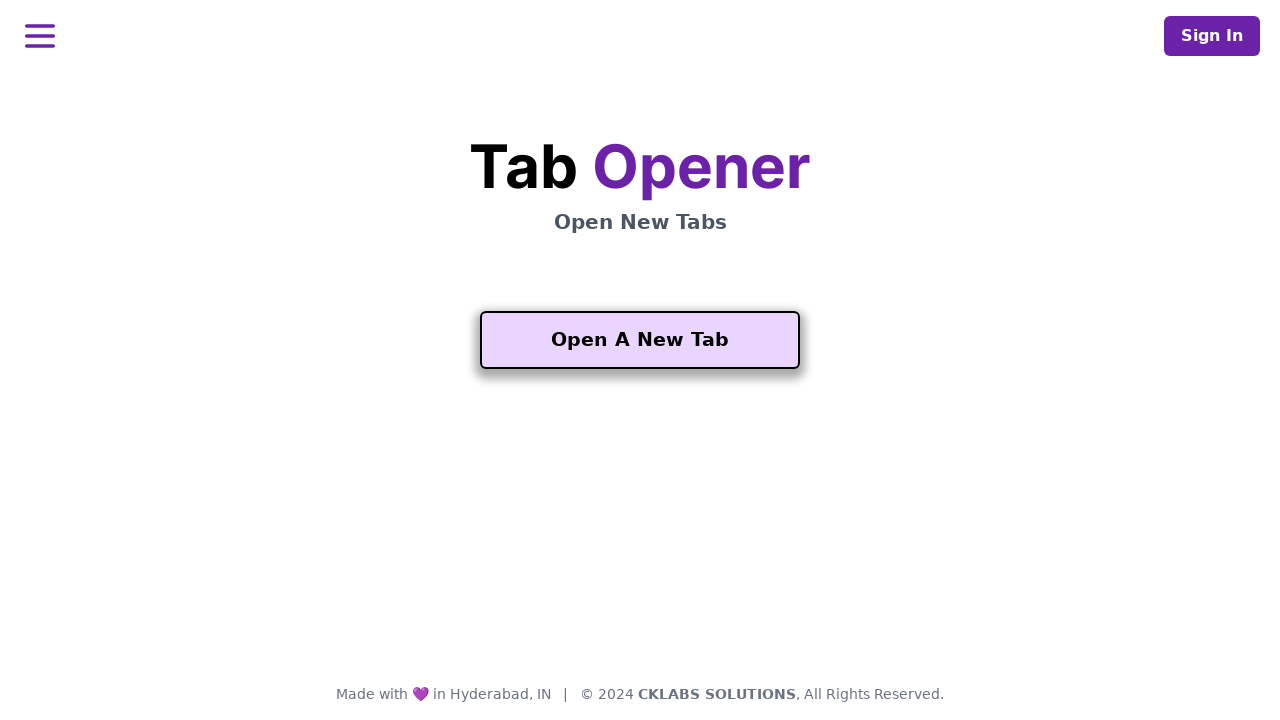

New tab finished loading
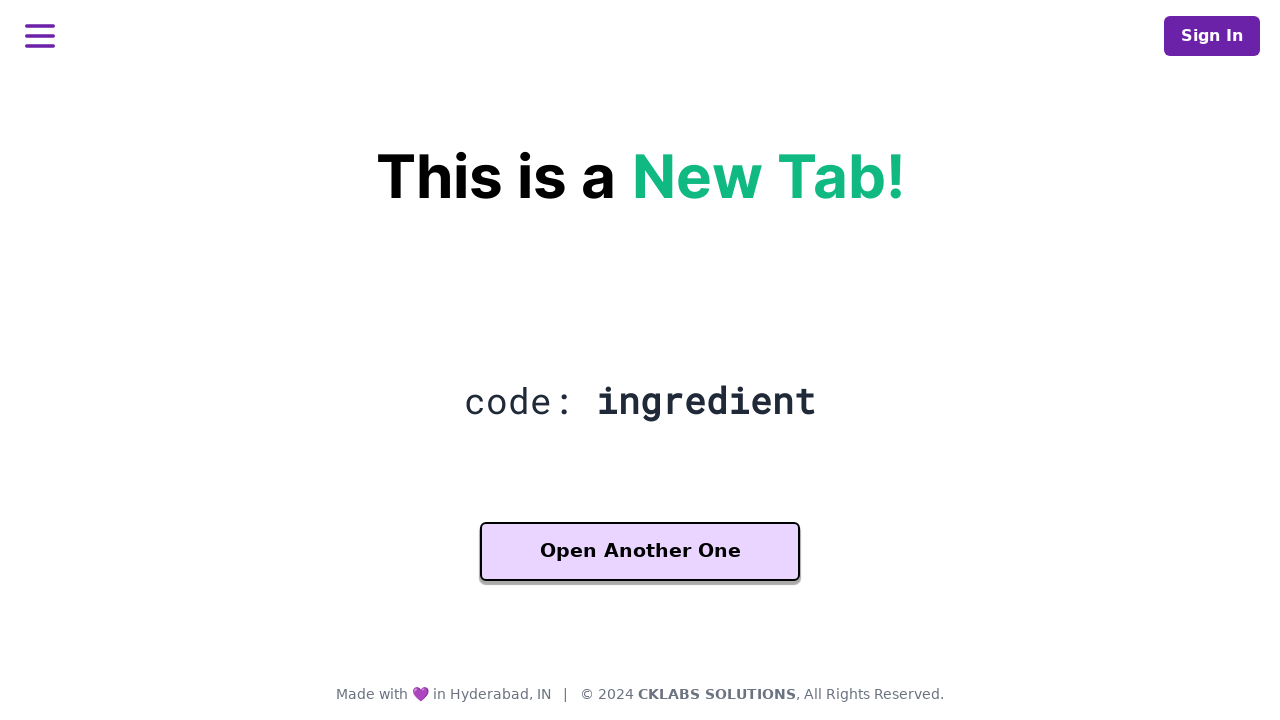

H2 element found in new tab
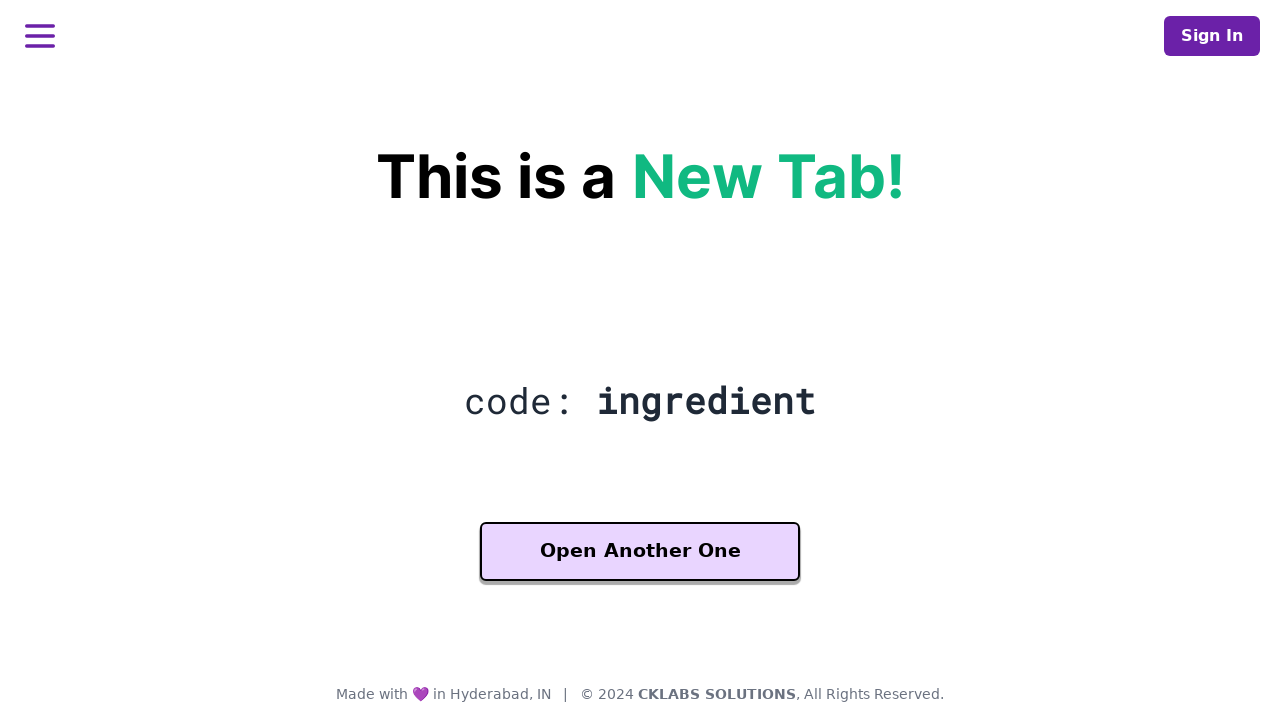

Clicked 'Open Another One' button and third tab opened at (640, 552) on xpath=//button[text()='Open Another One']
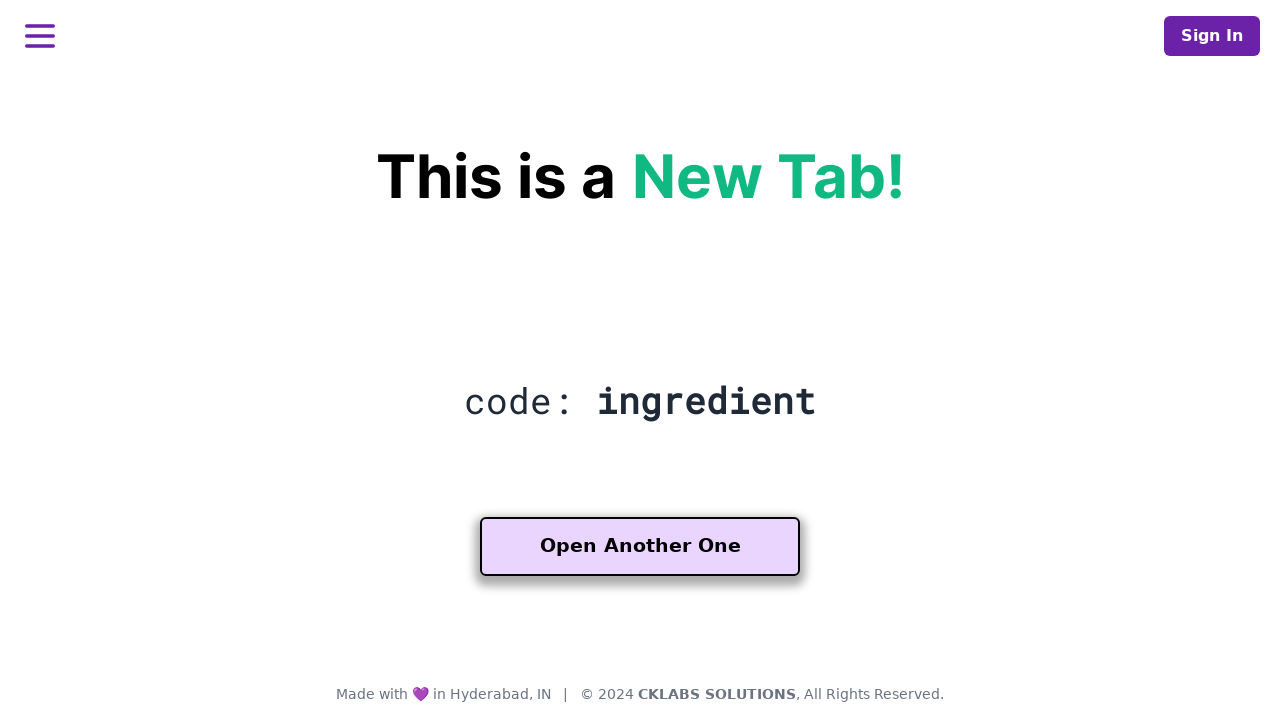

Third tab finished loading
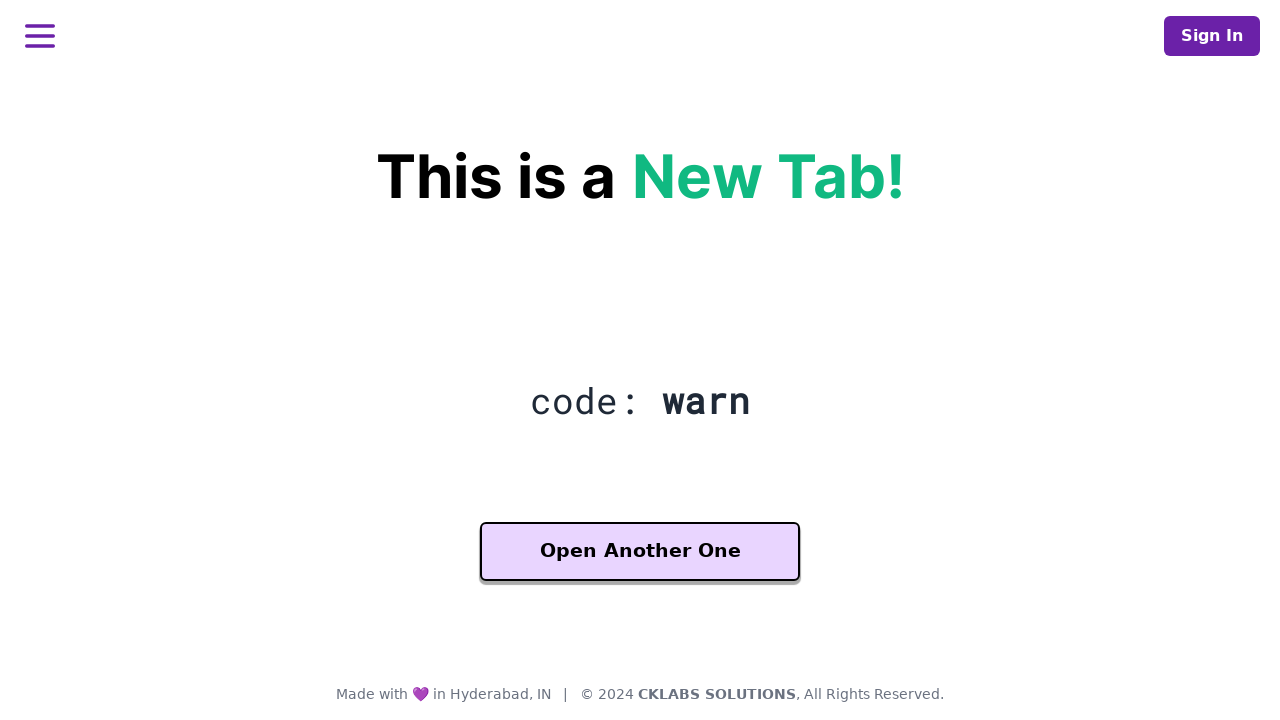

H2 element found in third tab
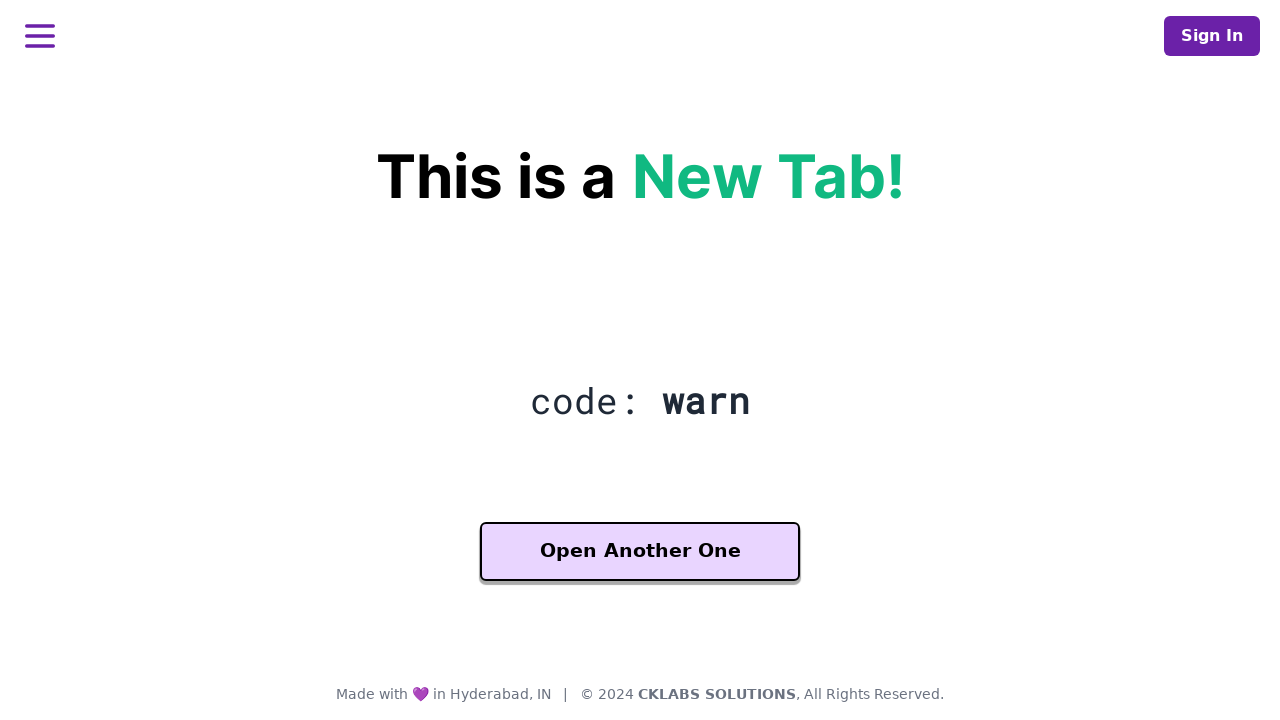

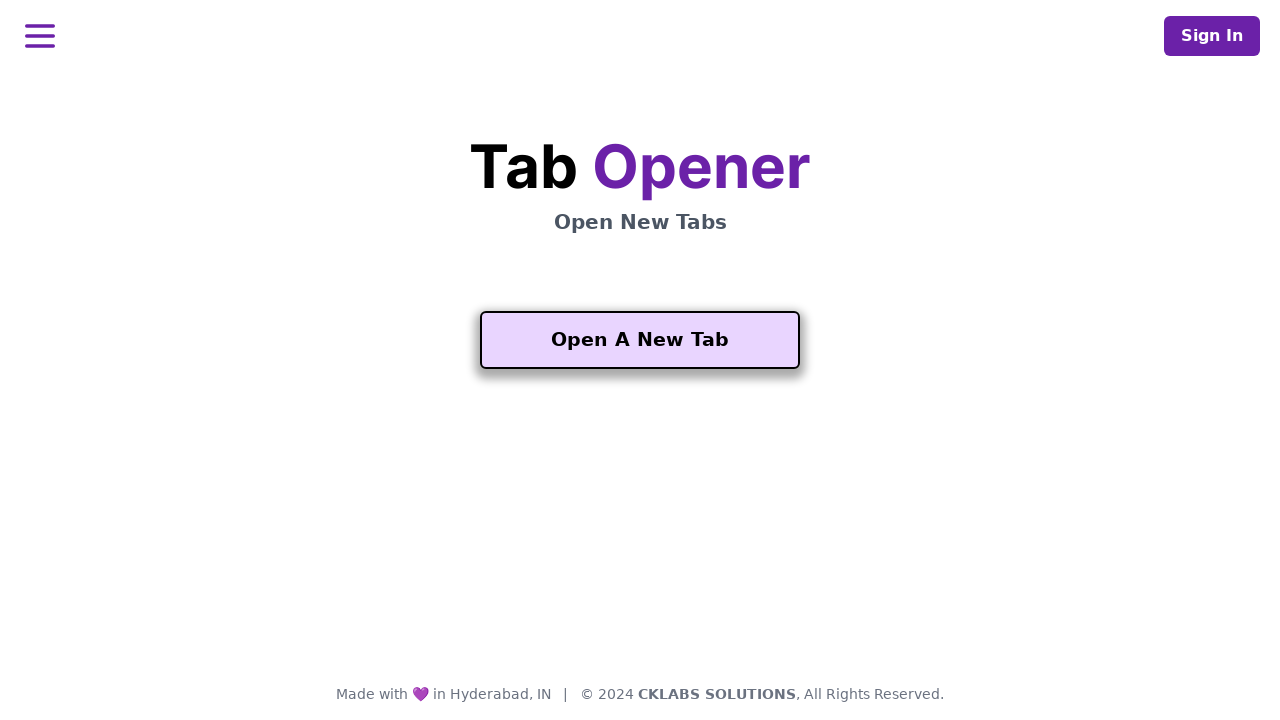